Tests handling a simple JavaScript alert by clicking a button that triggers an alert and verifying the alert message contains expected text.

Starting URL: https://demoqa.com/alerts

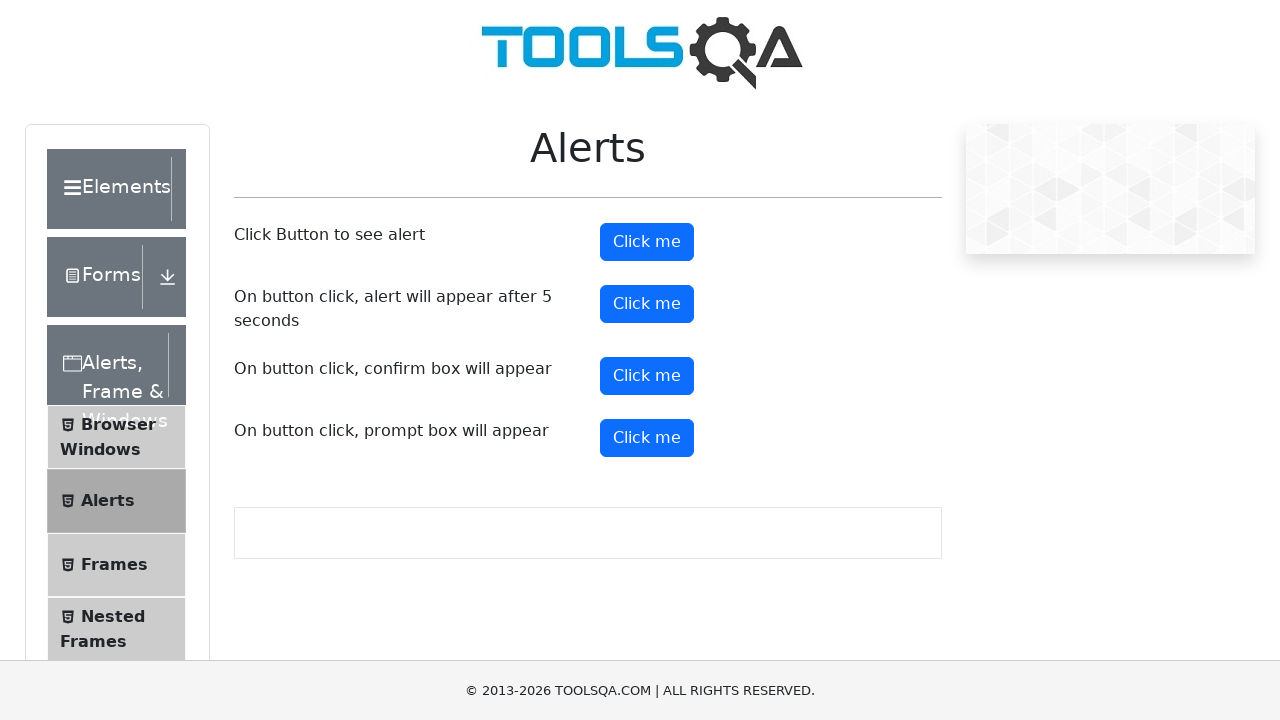

Set up dialog handler to capture alert messages
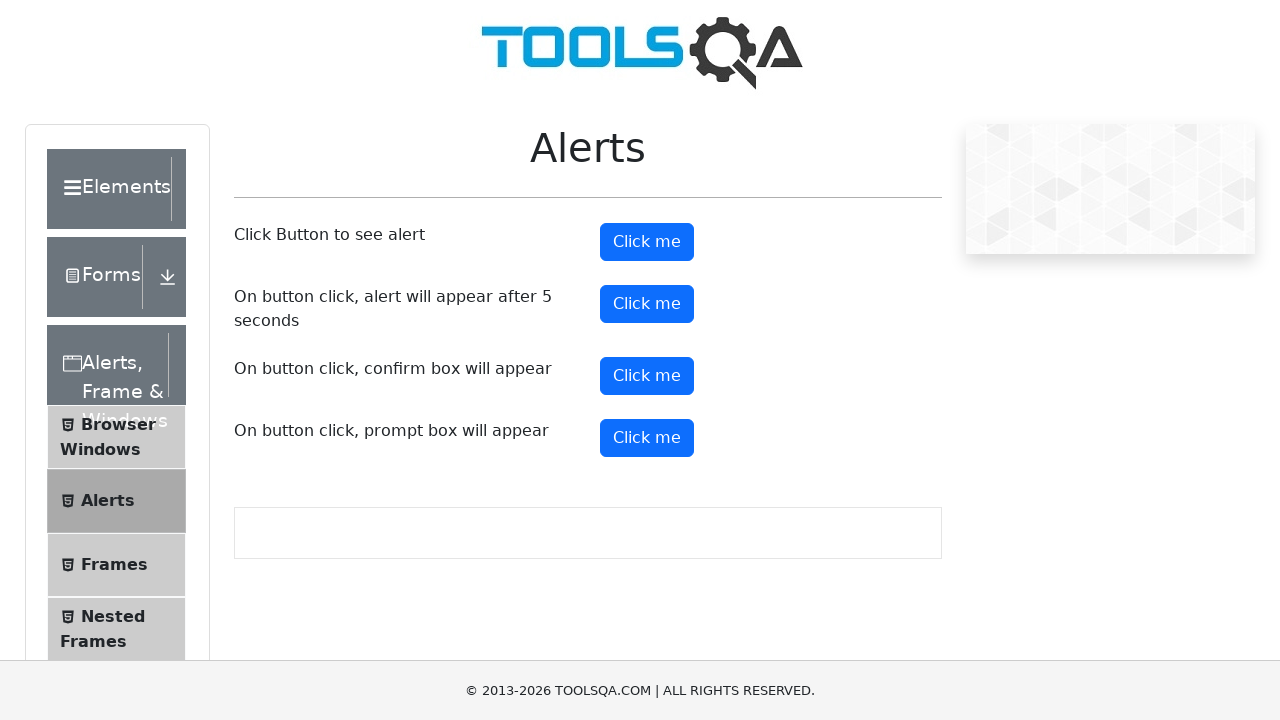

Clicked alert button to trigger simple JavaScript alert at (647, 242) on #alertButton
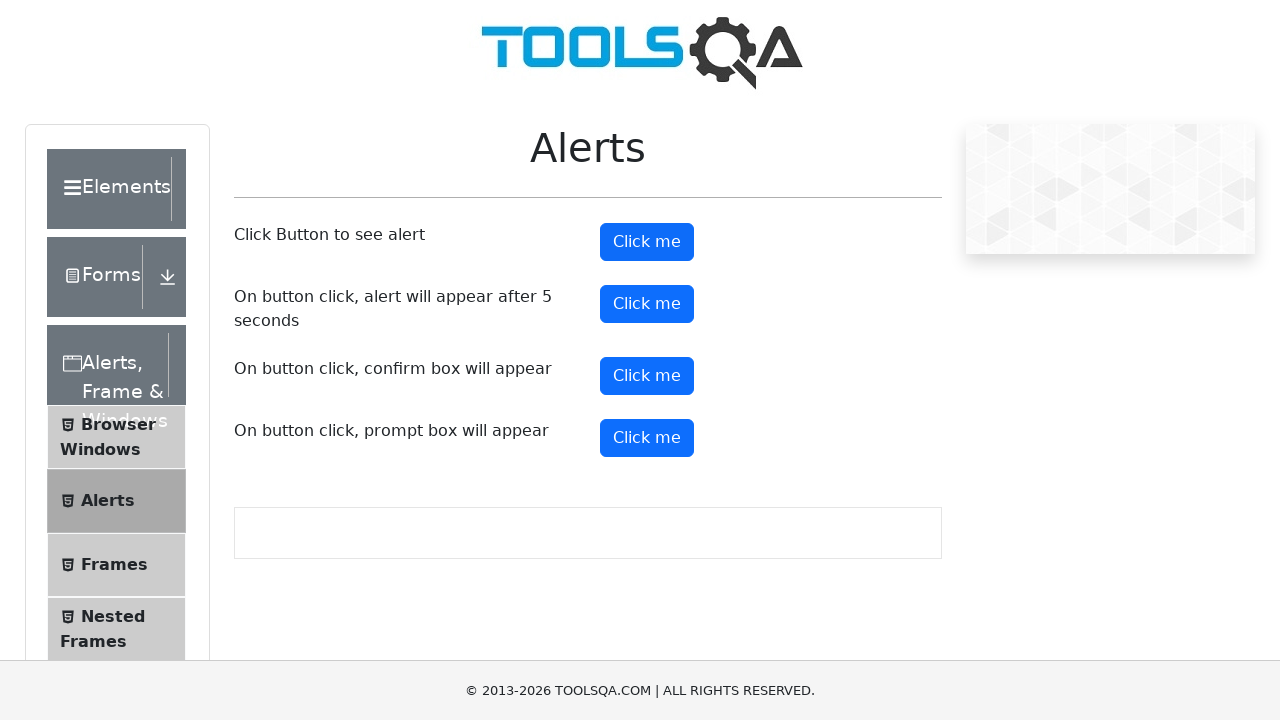

Waited for dialog to be processed
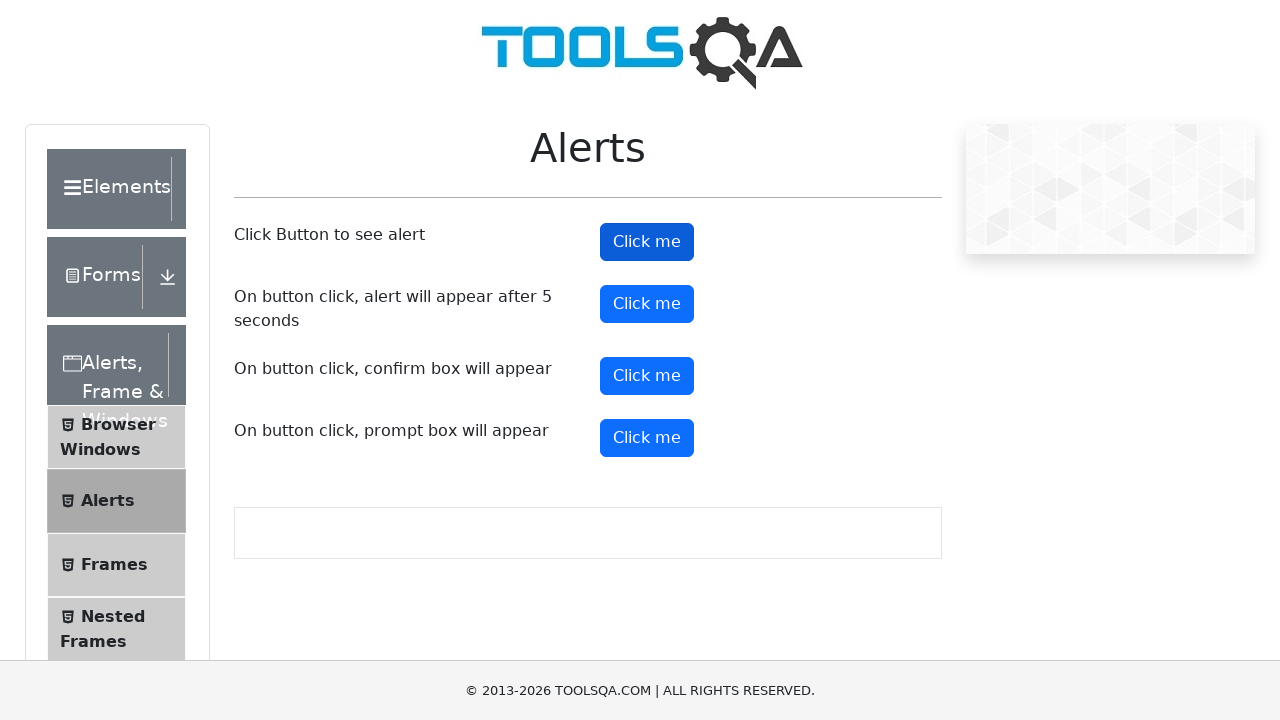

Verified alert message contains 'You clicked a button'
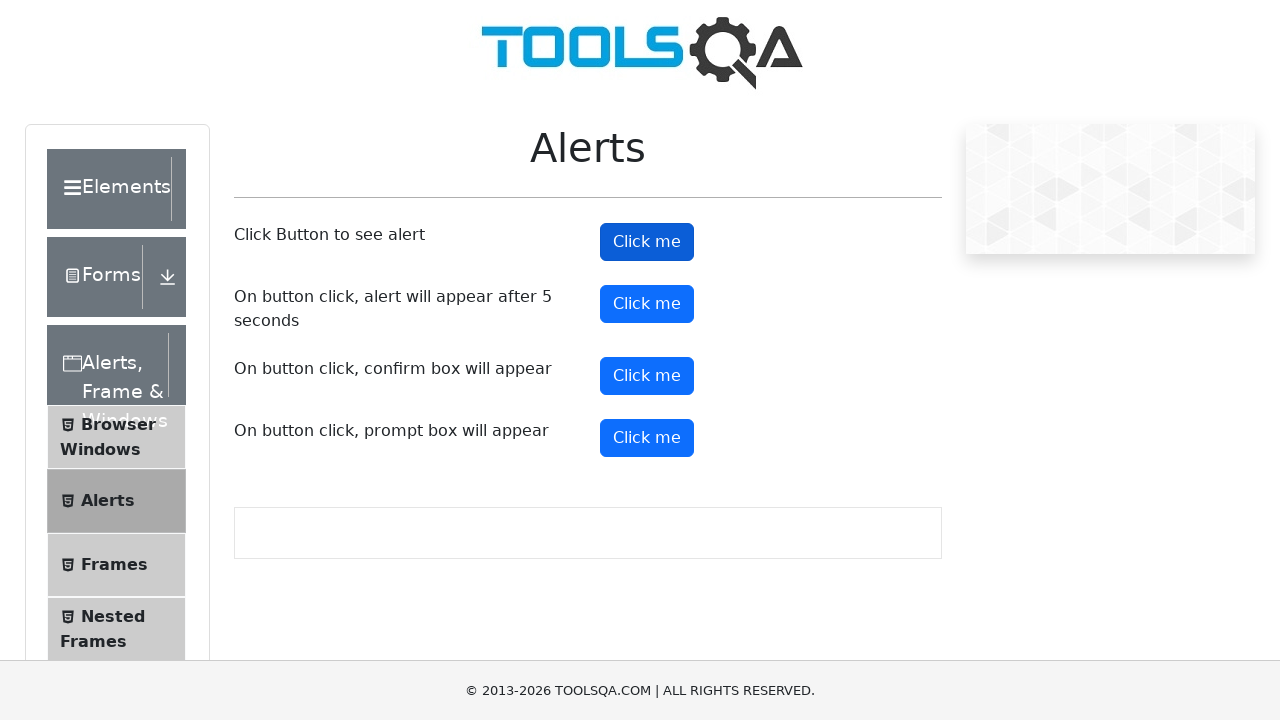

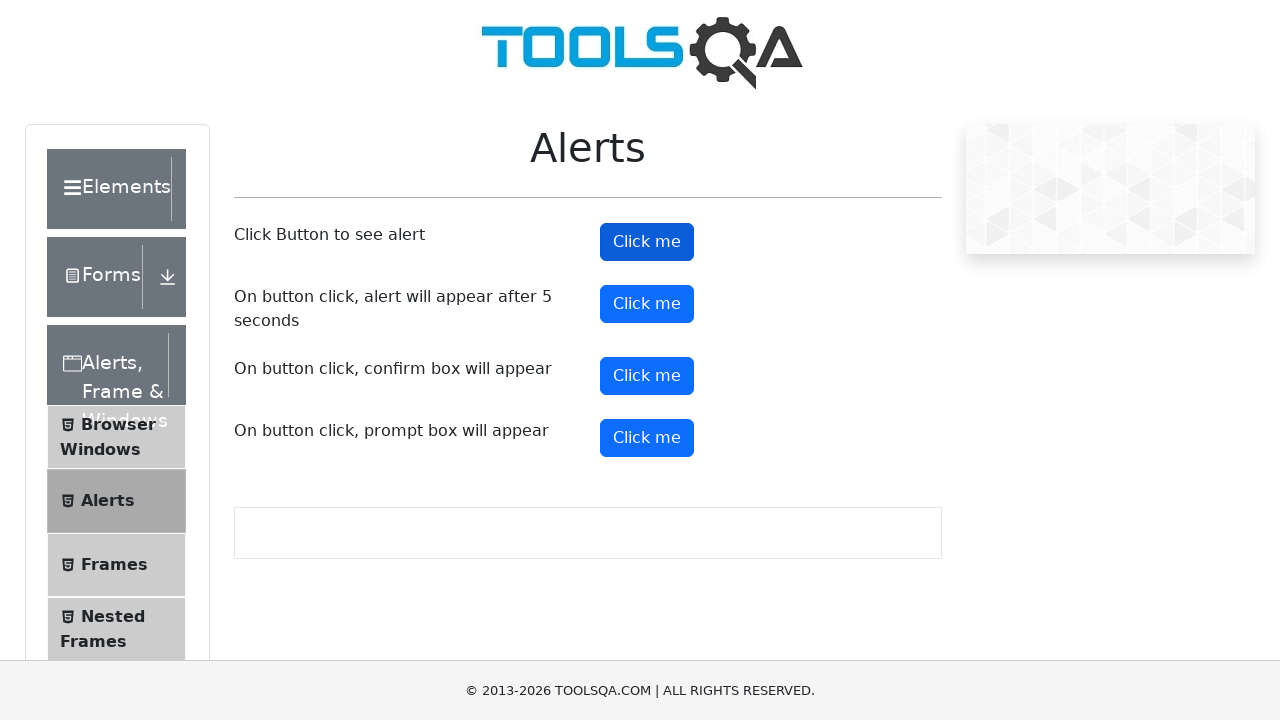